Tests various alert types (alert, confirm, prompt) on a demo page by triggering them and interacting with the dialog boxes

Starting URL: https://www.hyrtutorials.com/p/alertsdemo.html

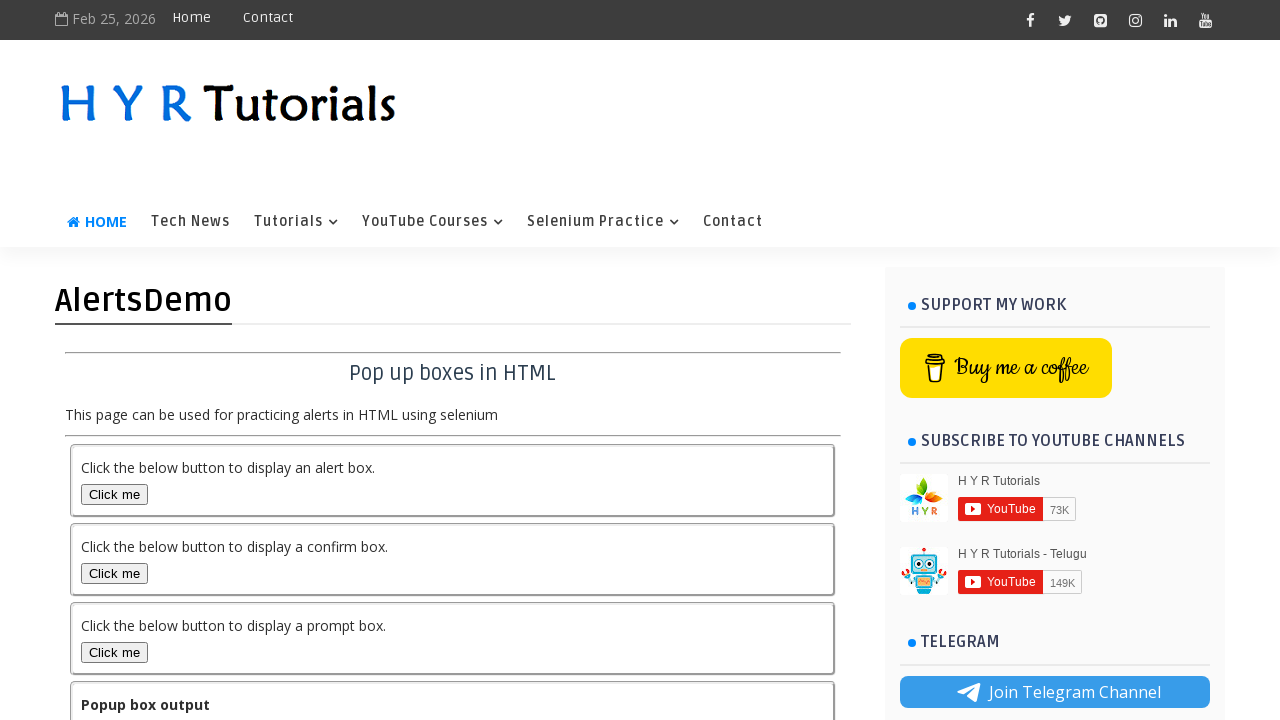

Navigated to DemoQA text box page
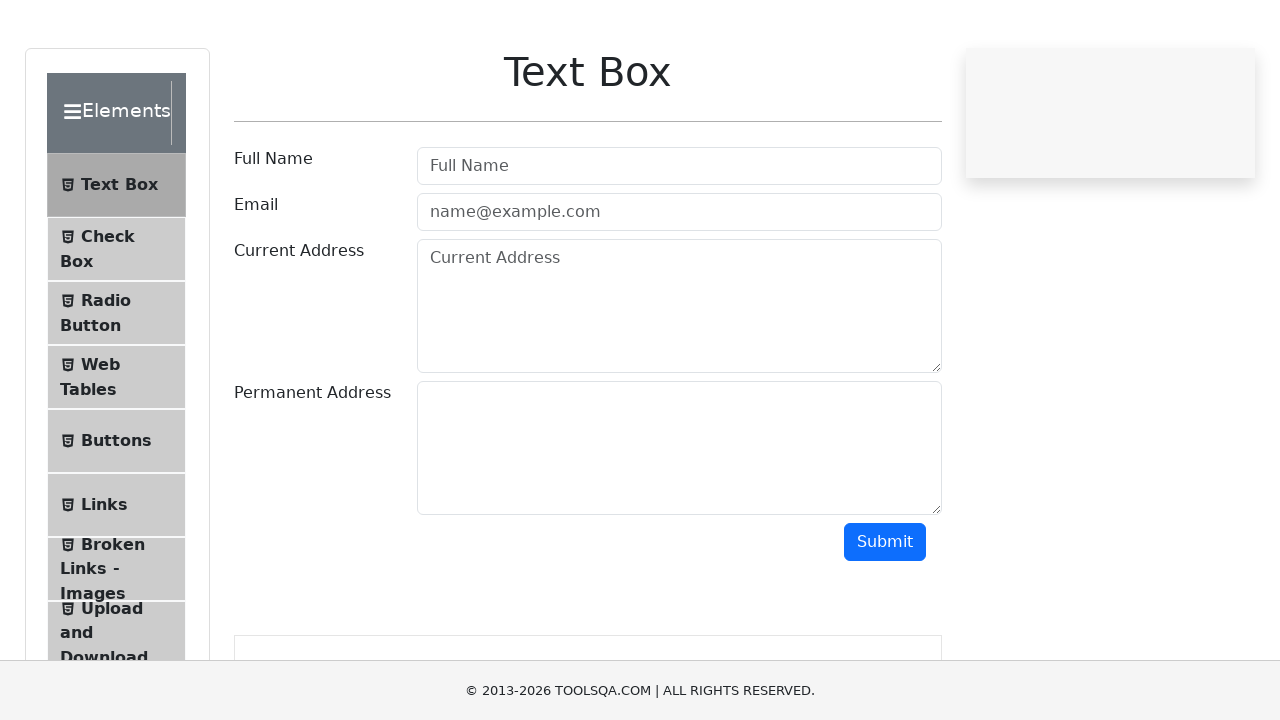

Located header image element
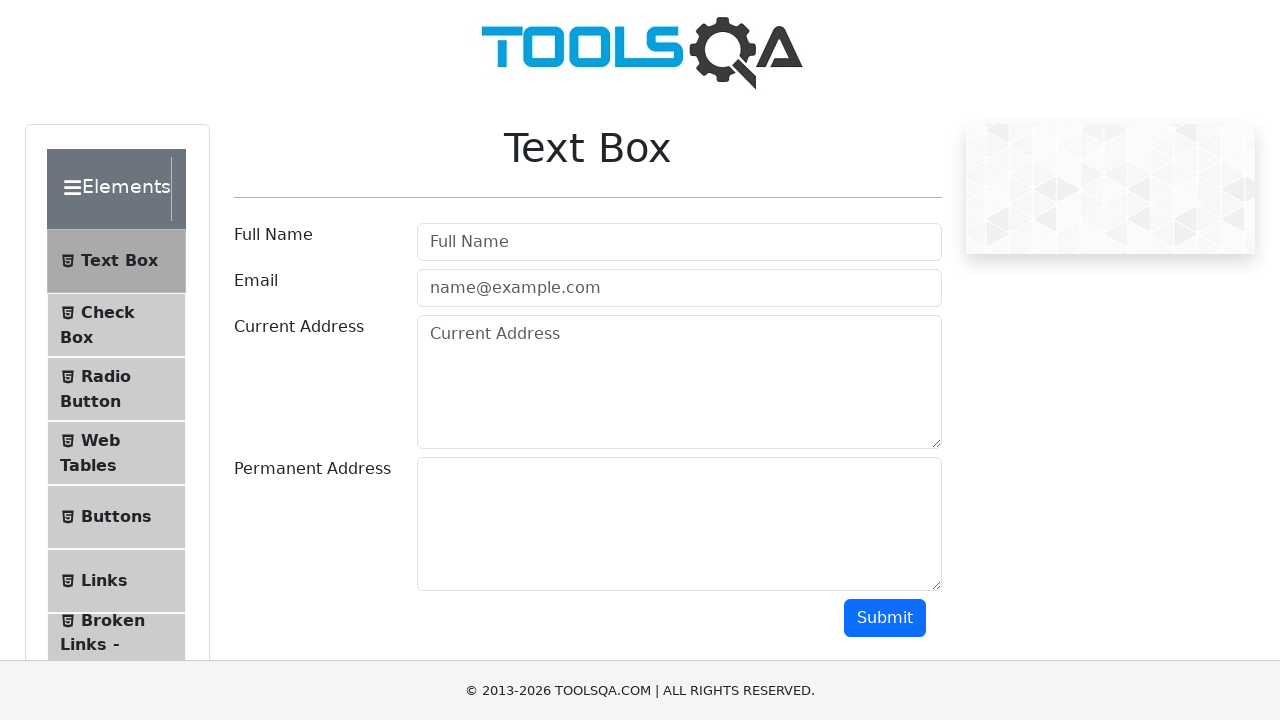

Validated header image visibility: False
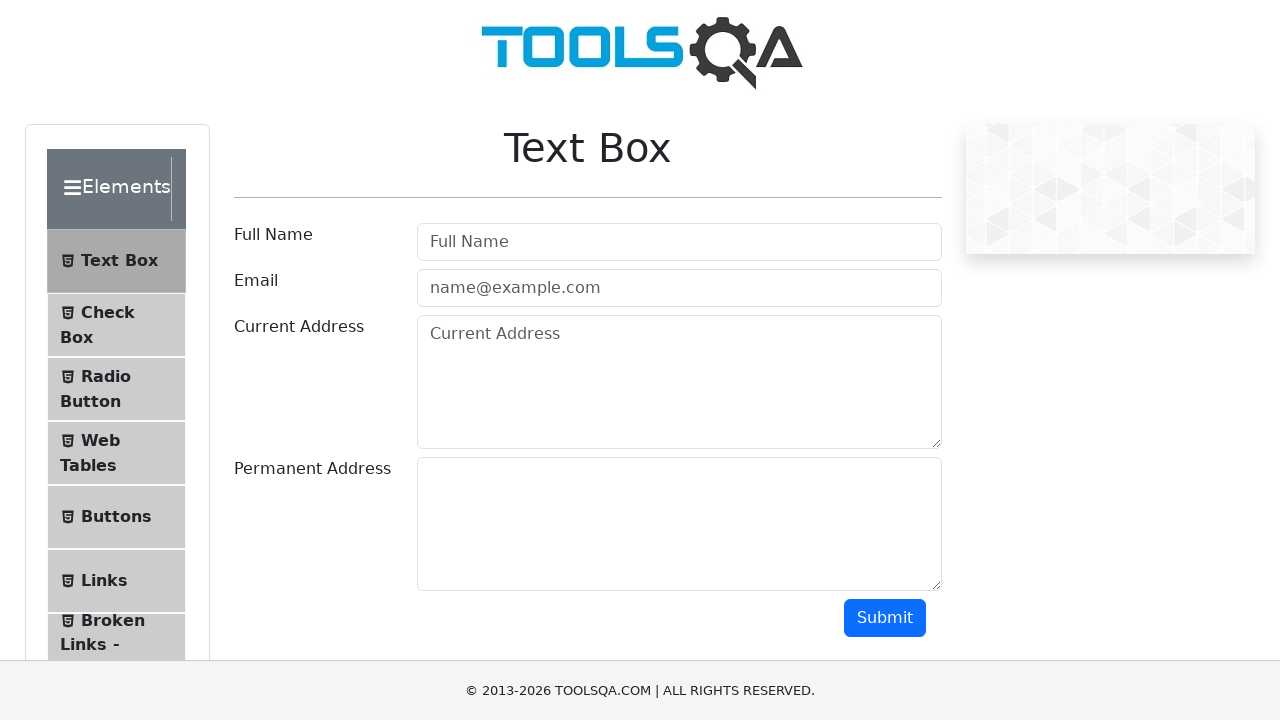

Located menu item button element
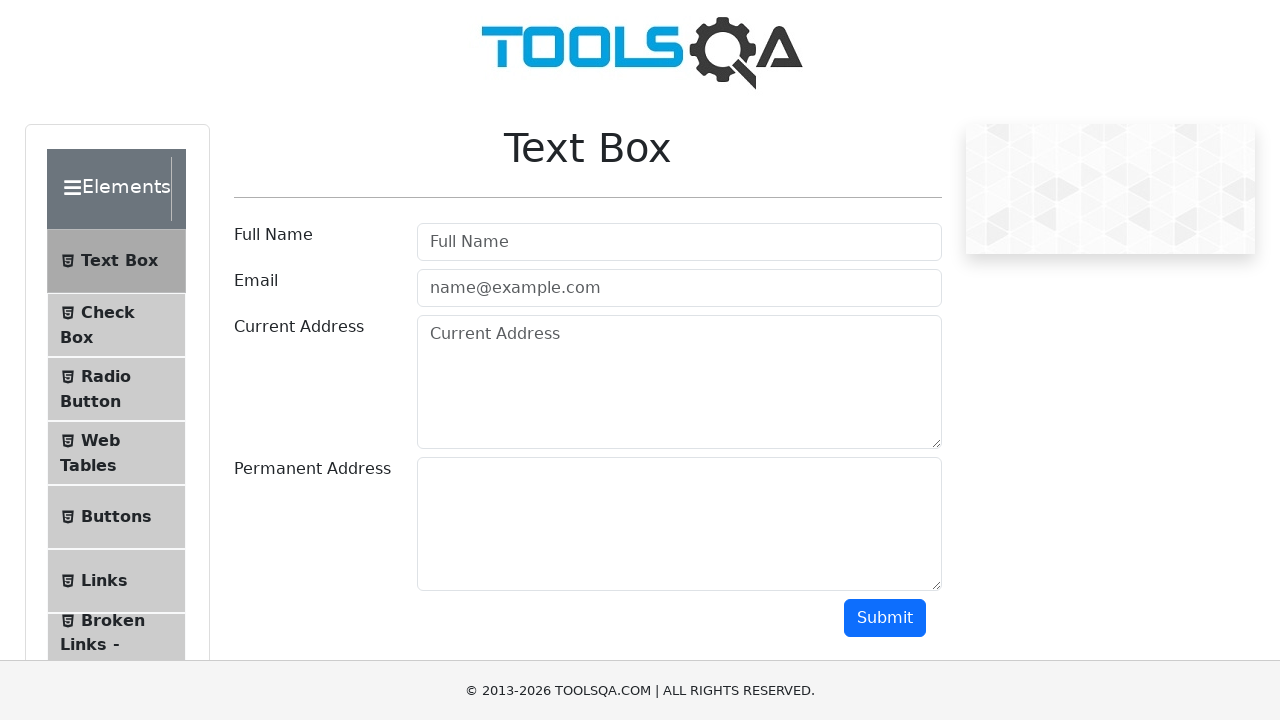

Header image not visible, menu item button not clicked
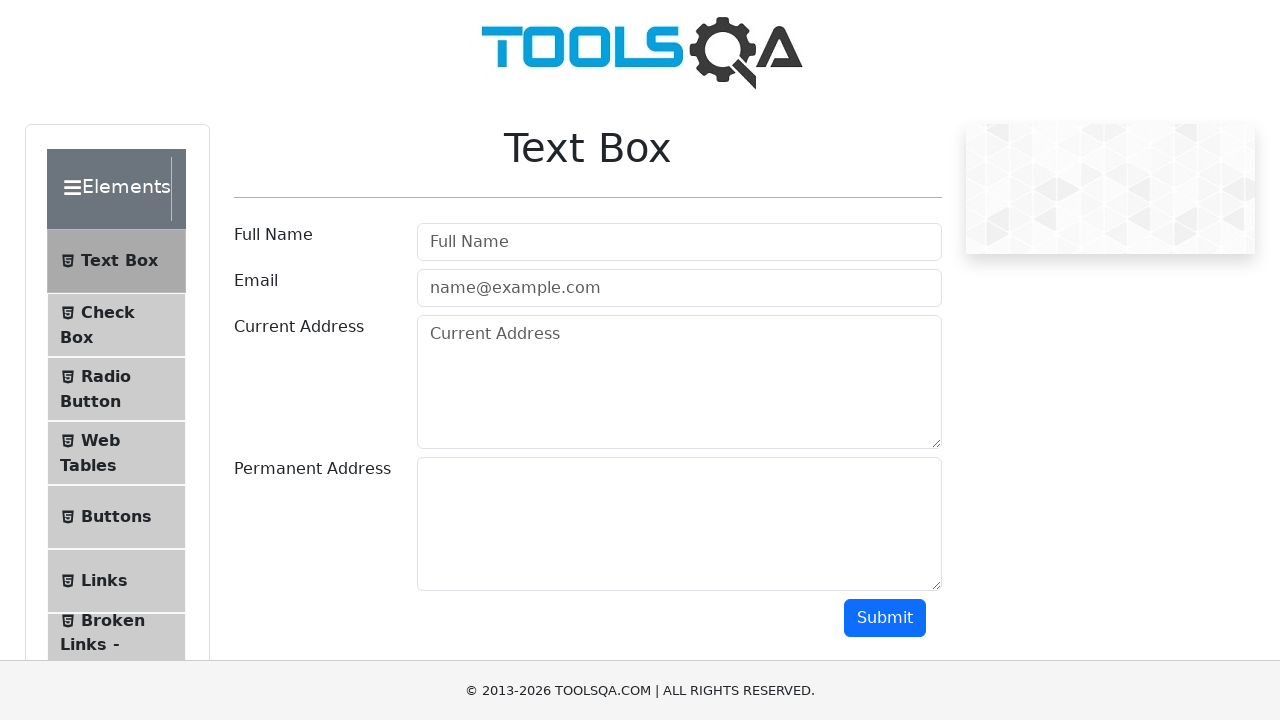

Waited 2 seconds for action to complete
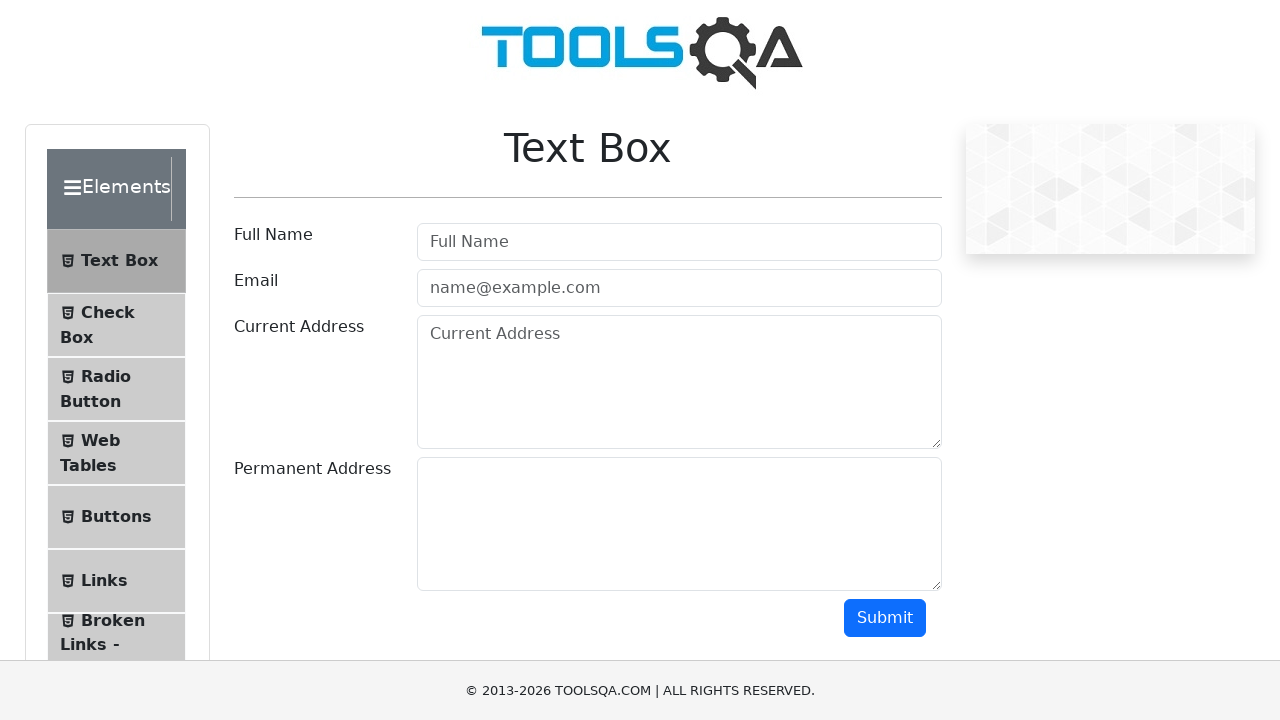

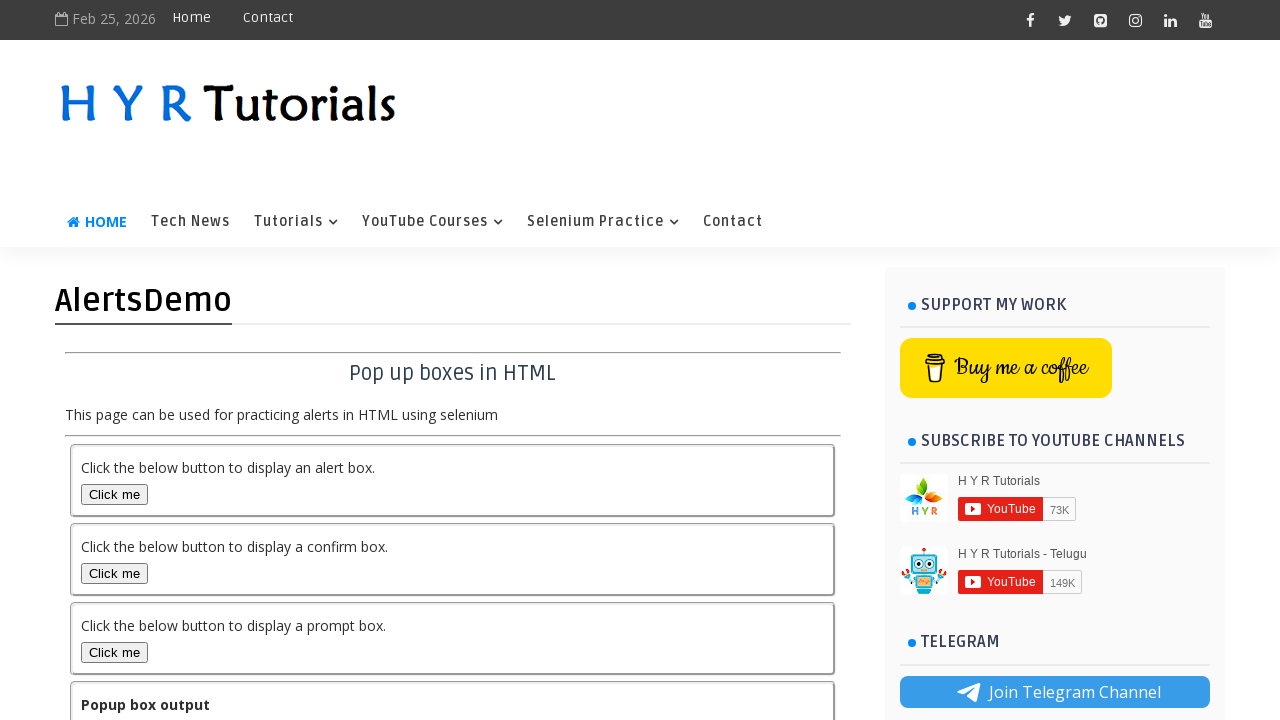